Tests dropdown functionality by clicking on a dropdown button and selecting an autocomplete option from the menu

Starting URL: https://formy-project.herokuapp.com/dropdown

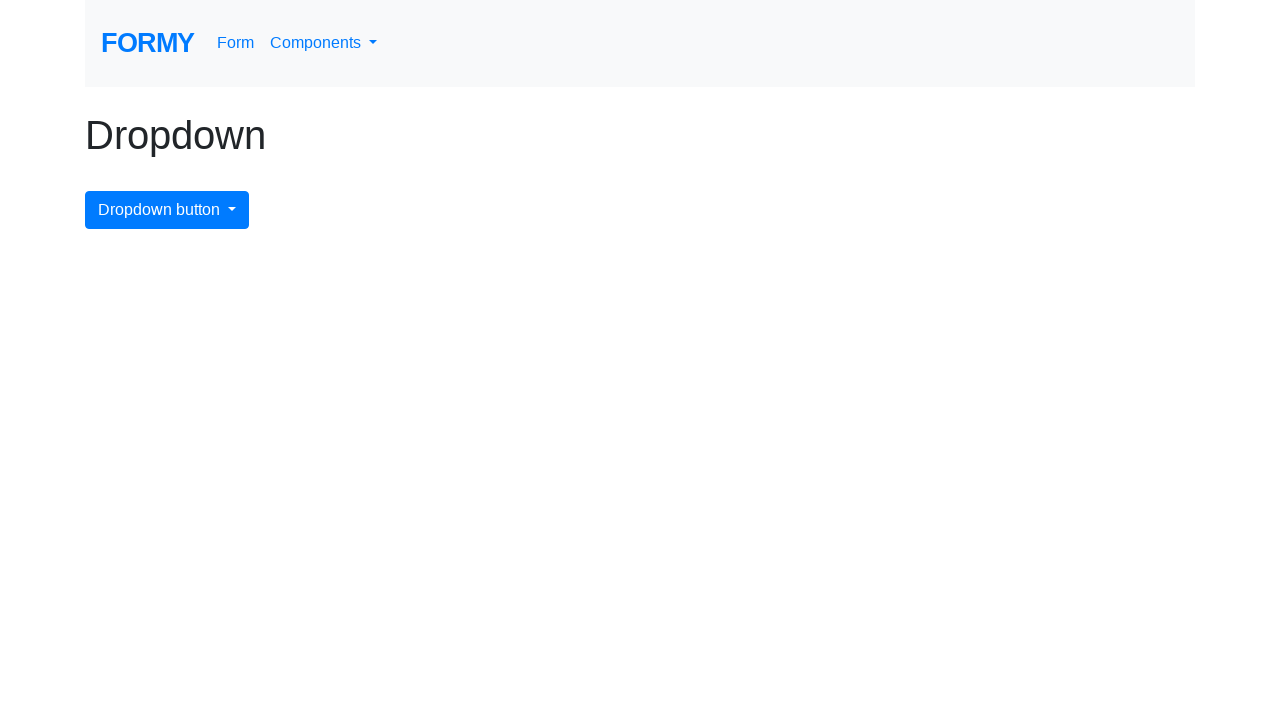

Clicked dropdown menu button to open dropdown at (167, 210) on #dropdownMenuButton
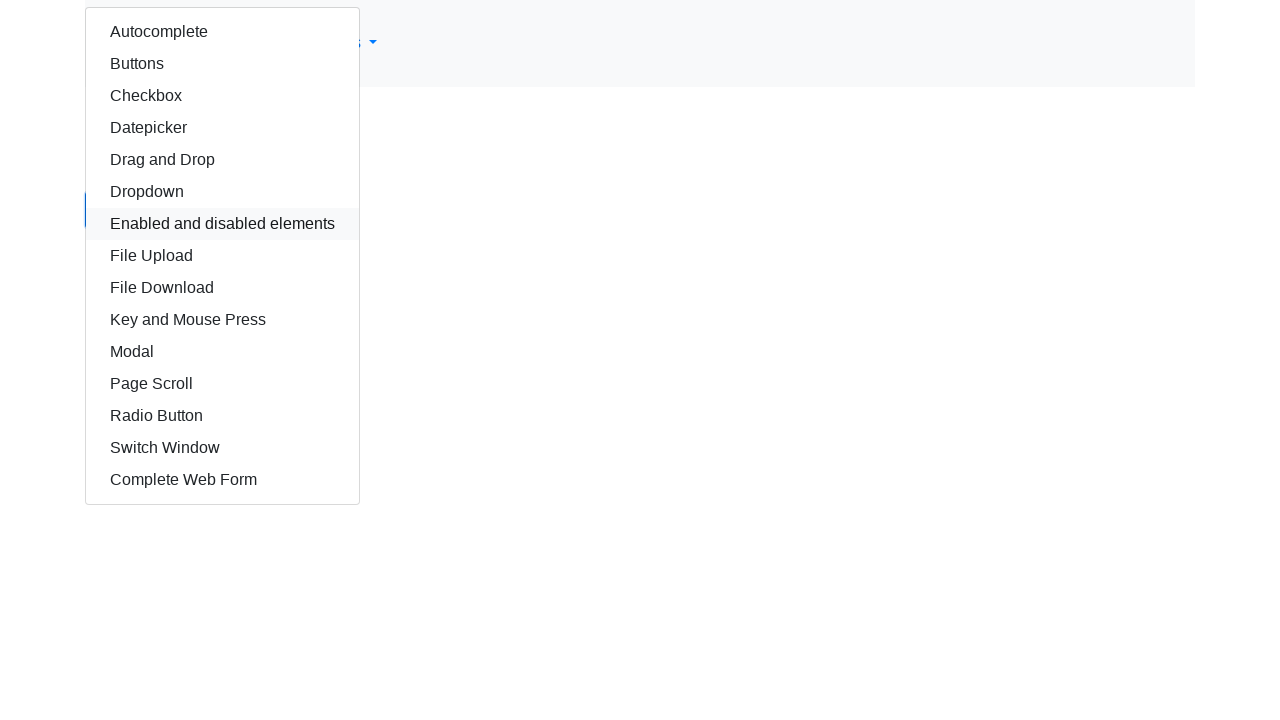

Waited for dropdown animation to complete
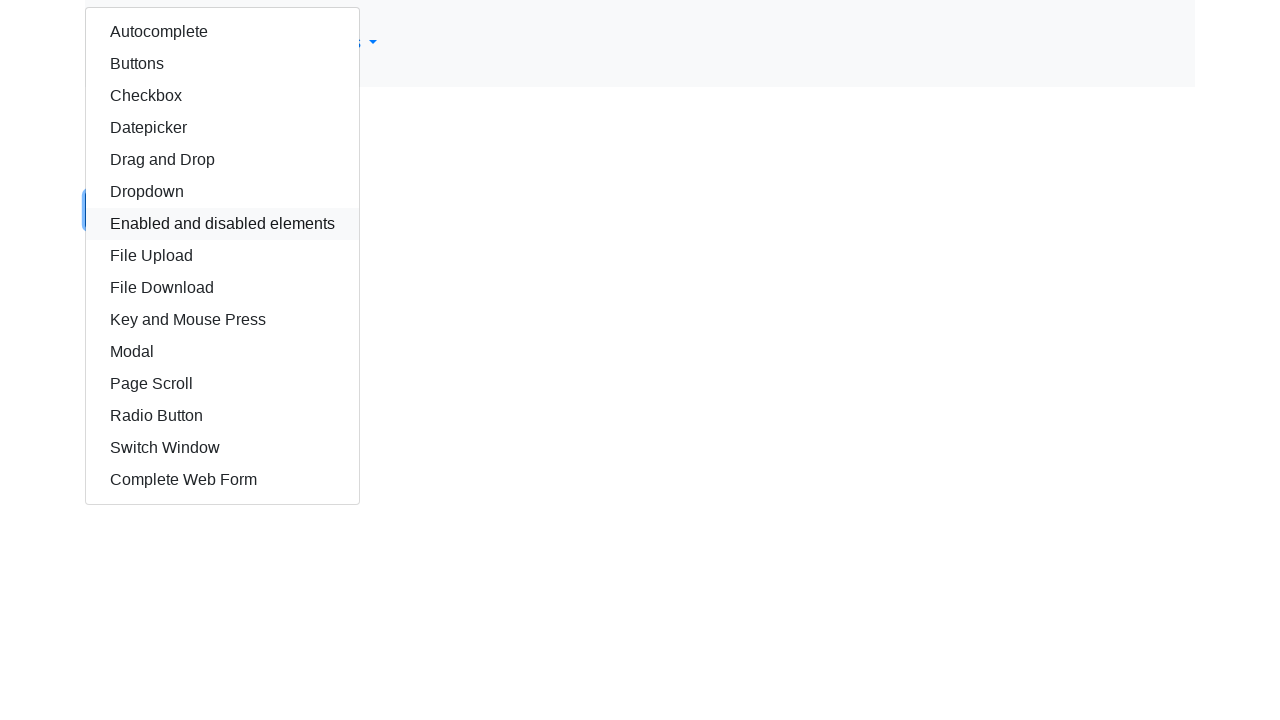

Clicked autocomplete option from dropdown menu at (222, 32) on #autocomplete
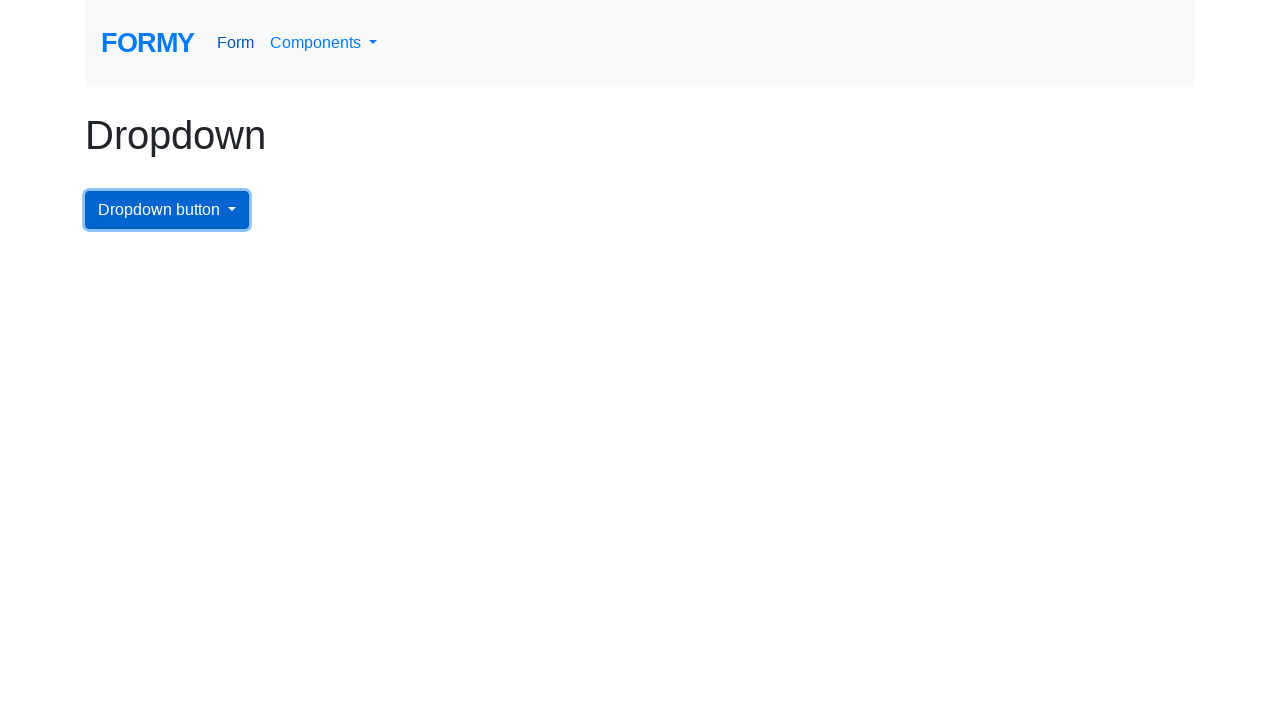

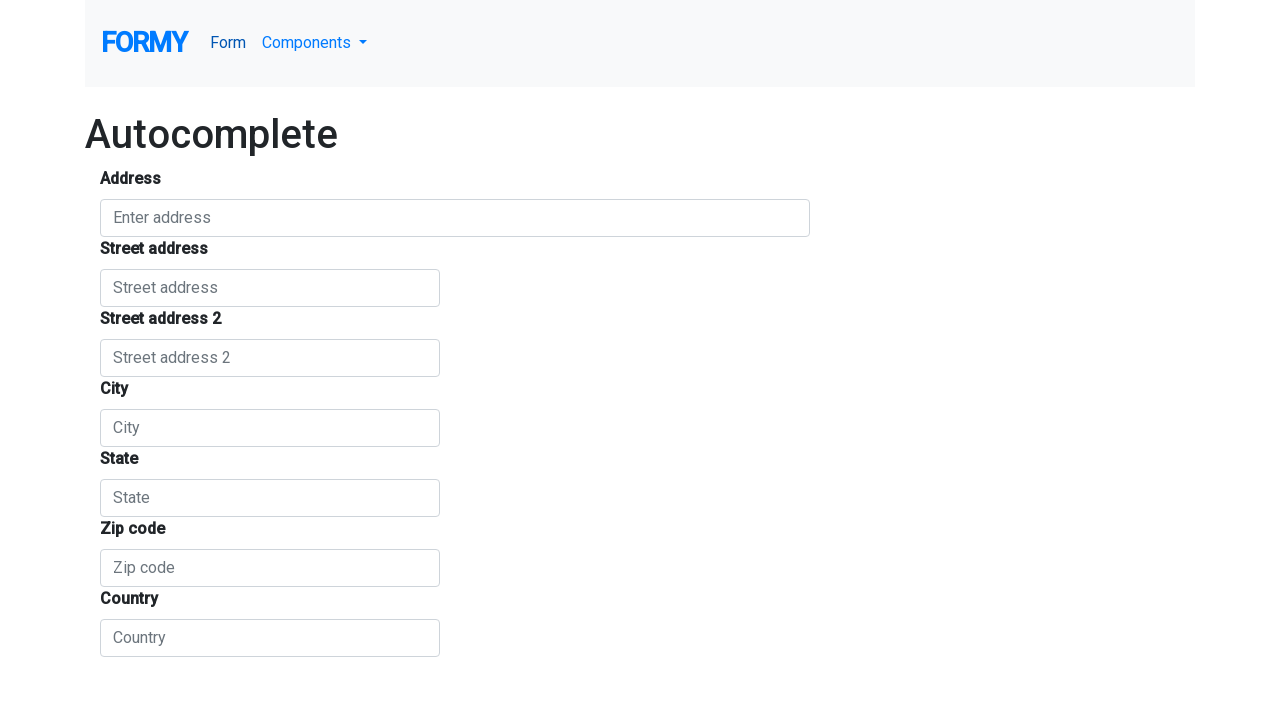